Tests window popup handling by opening a new window, interacting with it, closing it, and returning to the parent window

Starting URL: http://demo.automationtesting.in/Windows.html

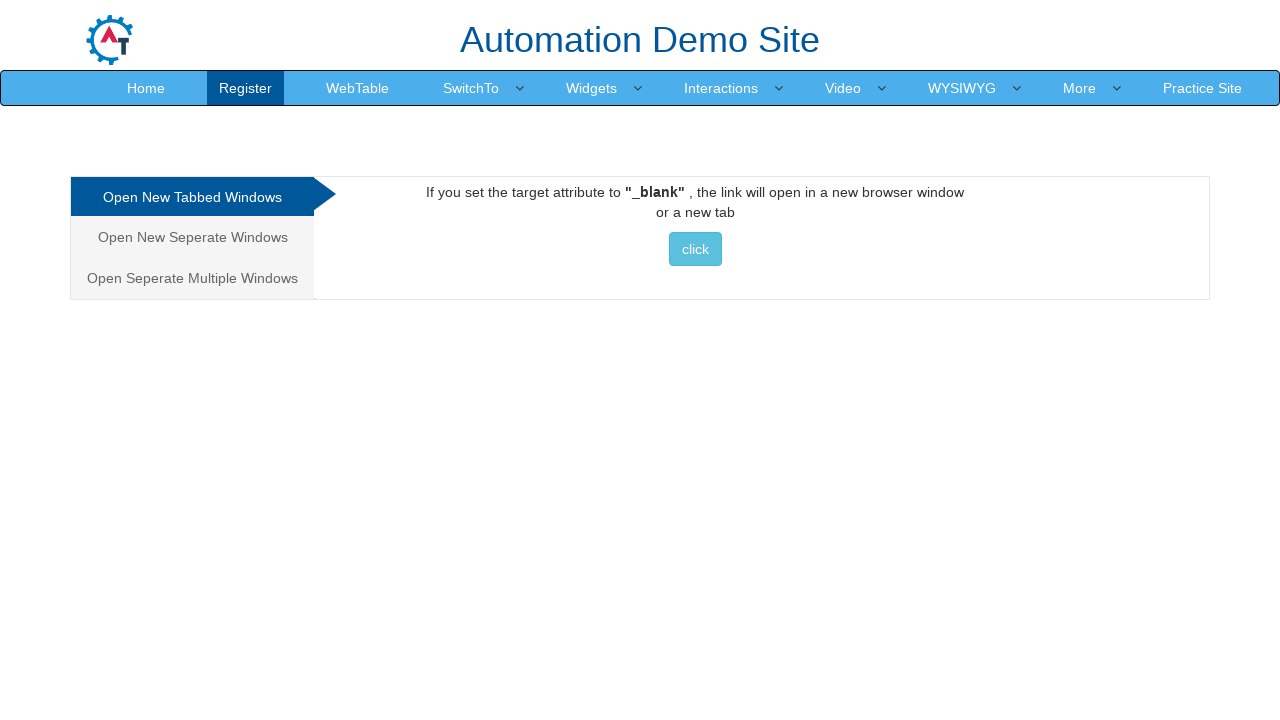

Clicked on 'Open New Separate Windows' tab at (192, 237) on xpath=//a[@href='#Seperate'][contains(.,'Open New Seperate Windows')]
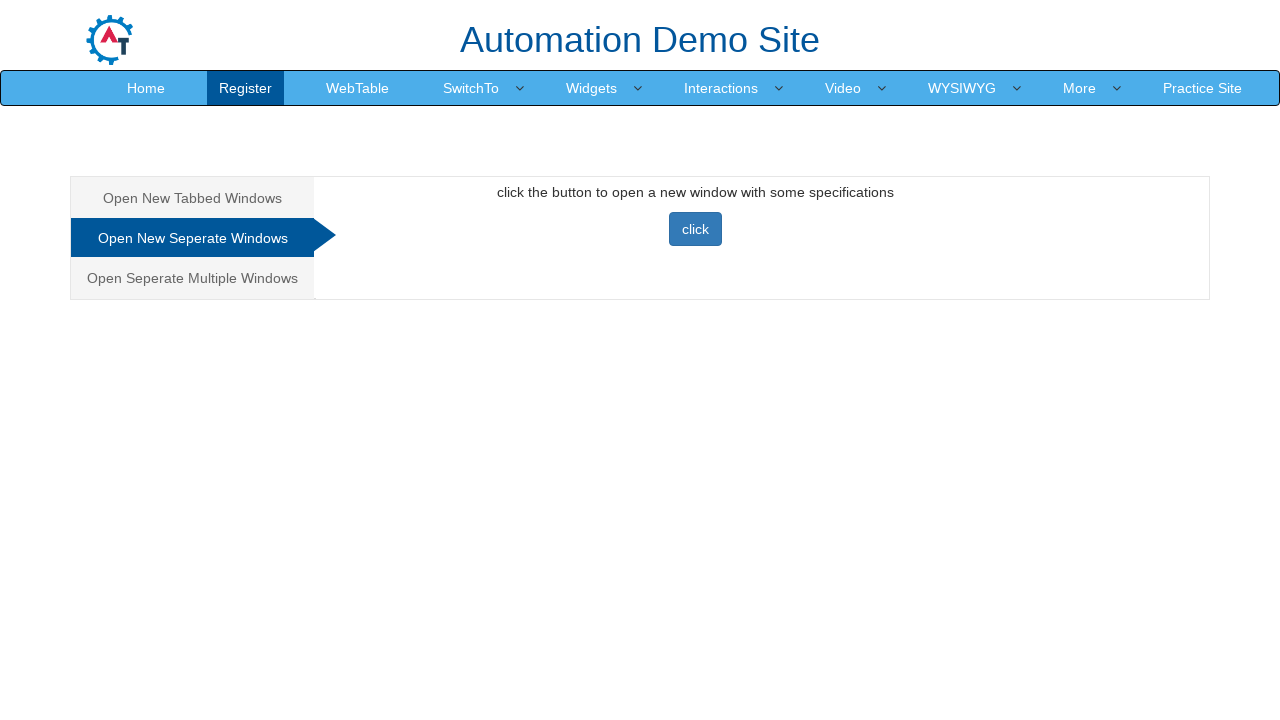

Clicked button to open new window and captured new page at (695, 229) on xpath=//button[@class='btn btn-primary'][contains(.,'click')]
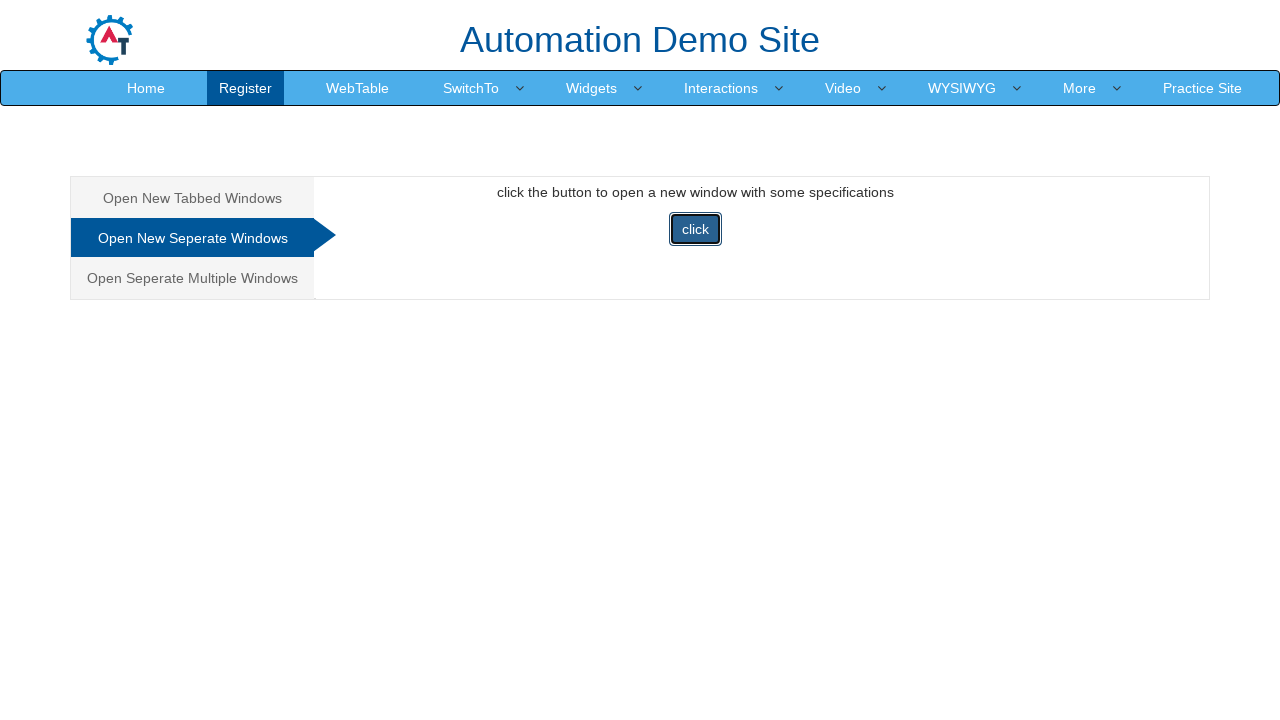

New window loaded and ready
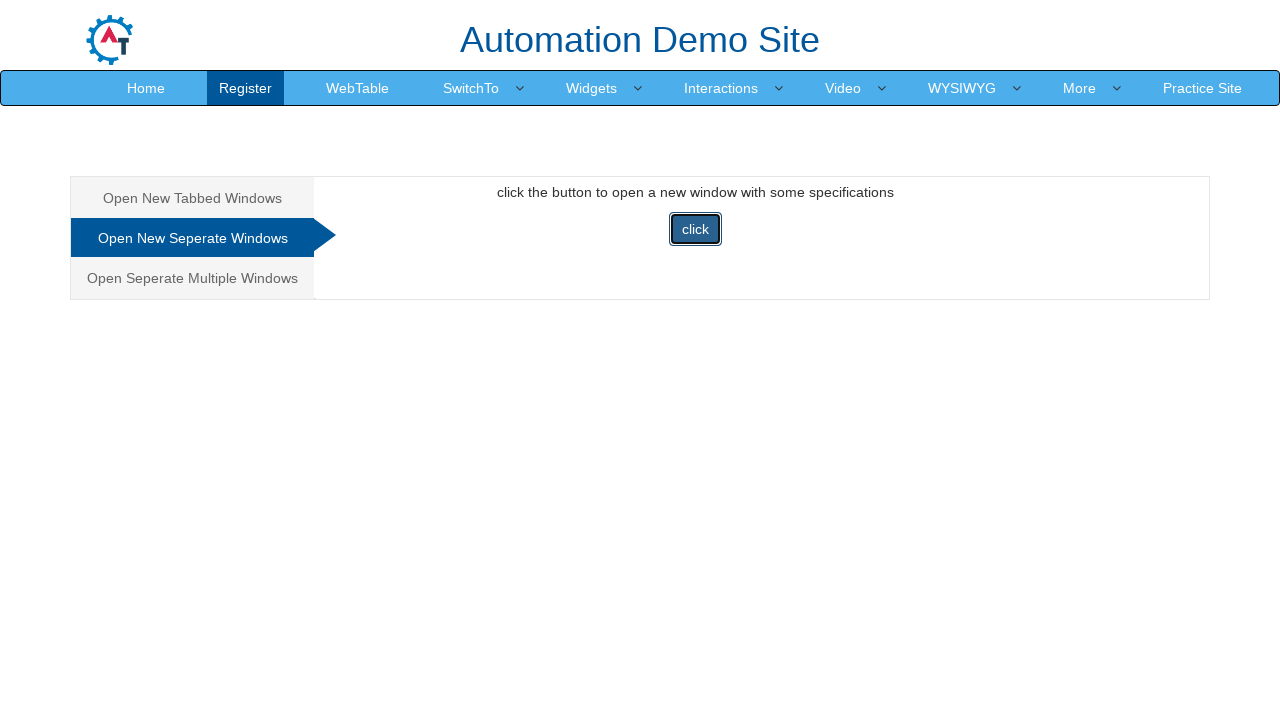

Clicked Blog button in new window at (969, 32) on xpath=//span[contains(text(),'Blog')]
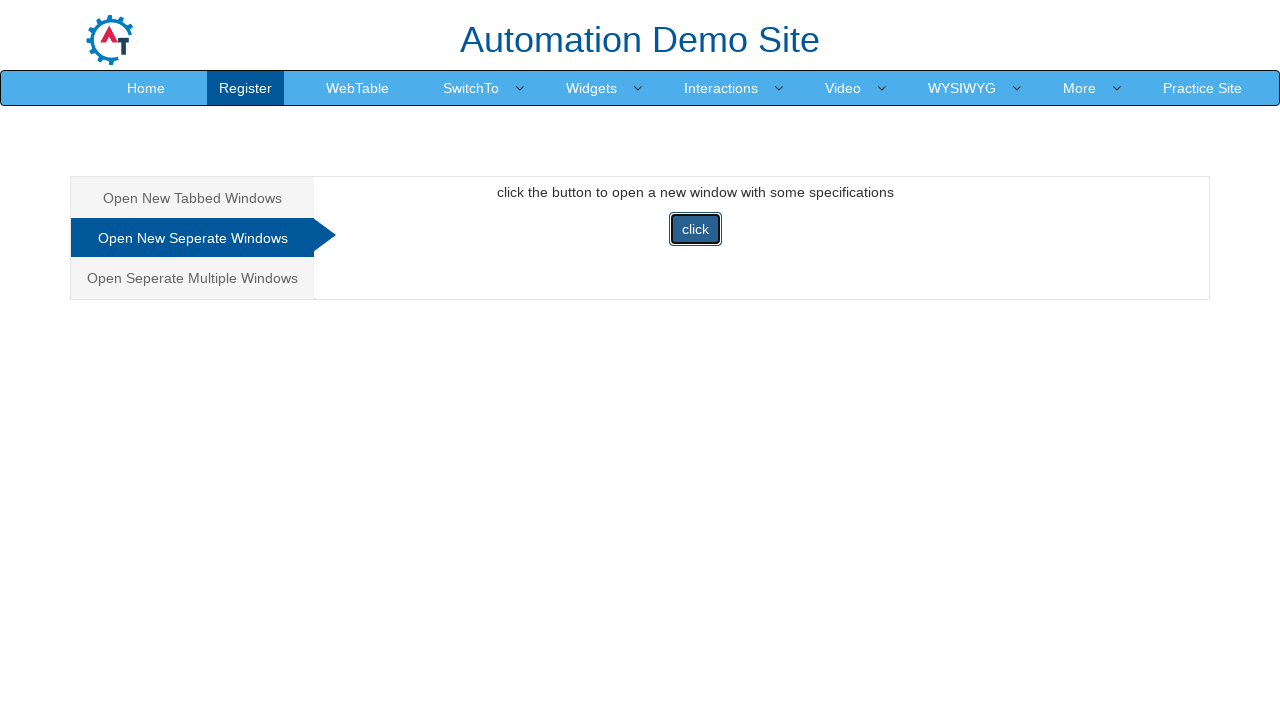

Closed child window
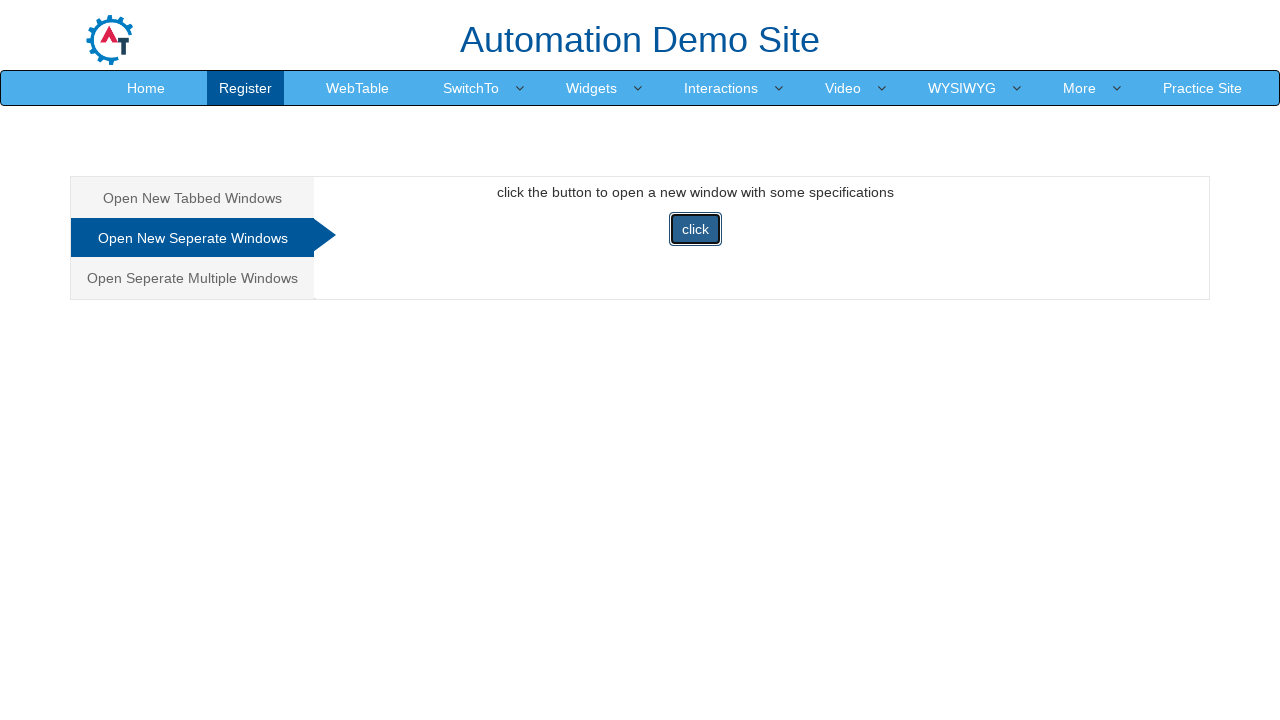

Clicked Home button to return to parent window at (146, 88) on a:has-text('Home')
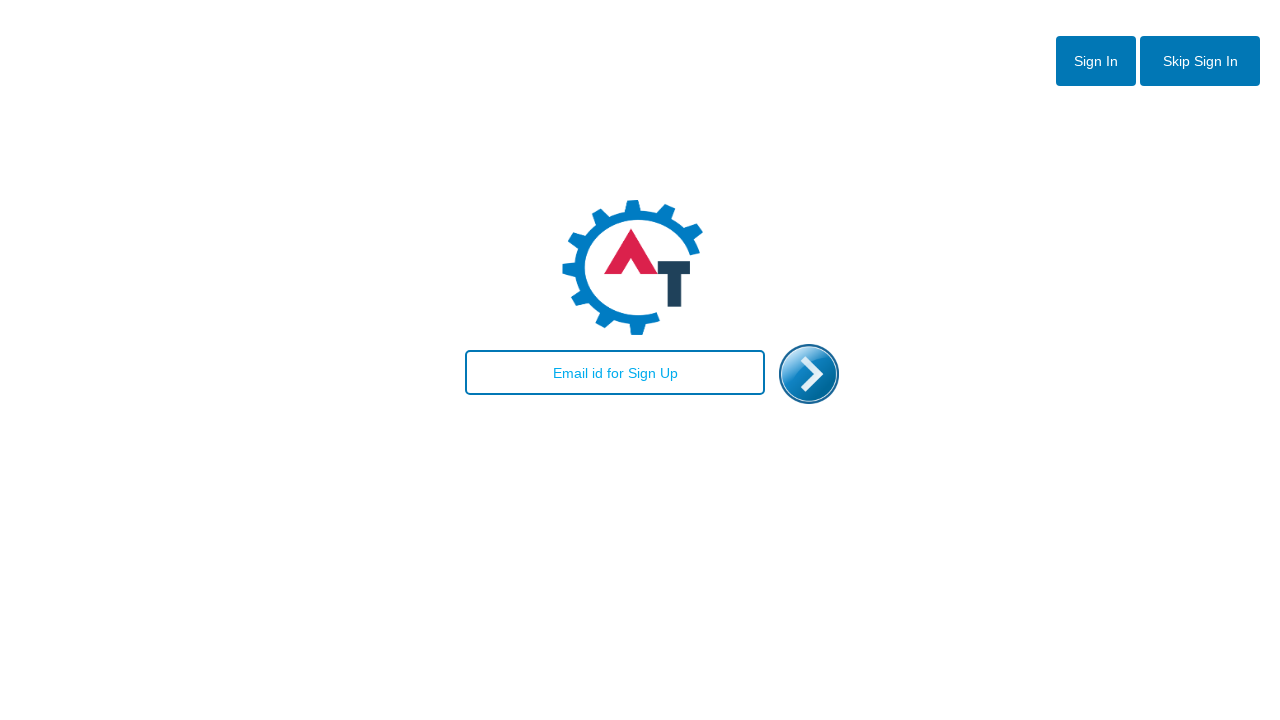

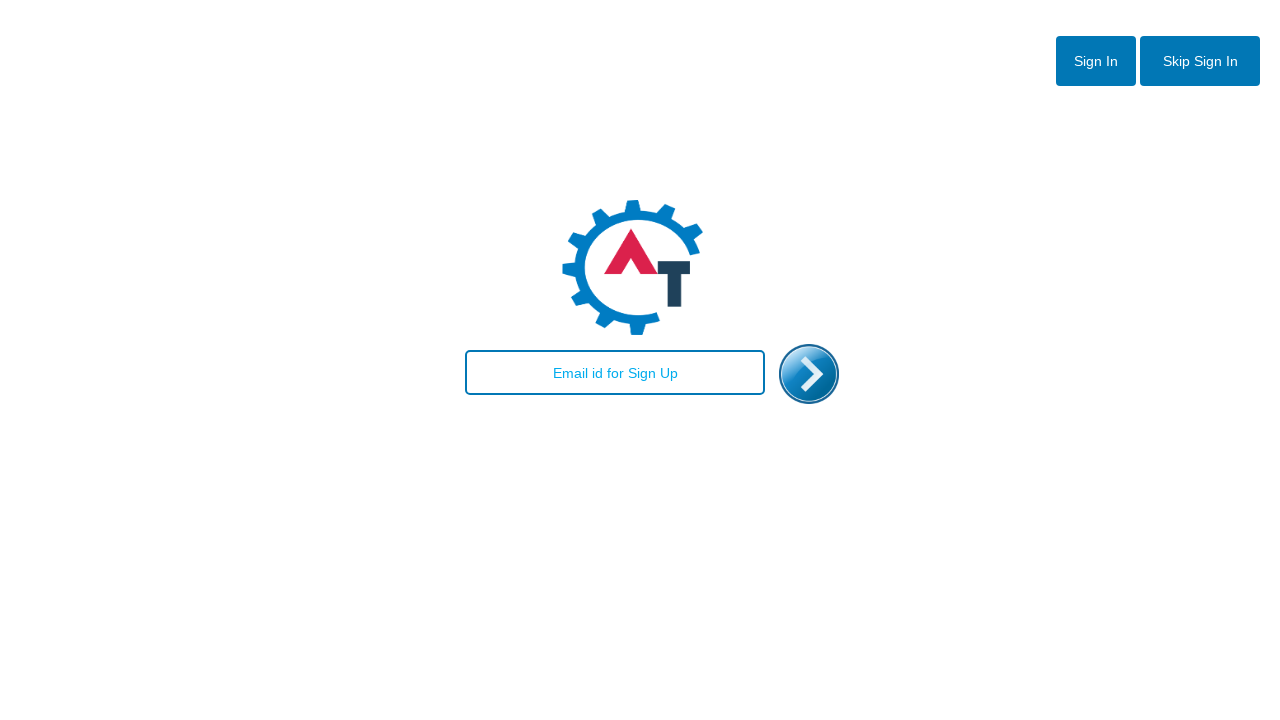